Navigates to the Platzi educational platform homepage

Starting URL: https://platzi.com/

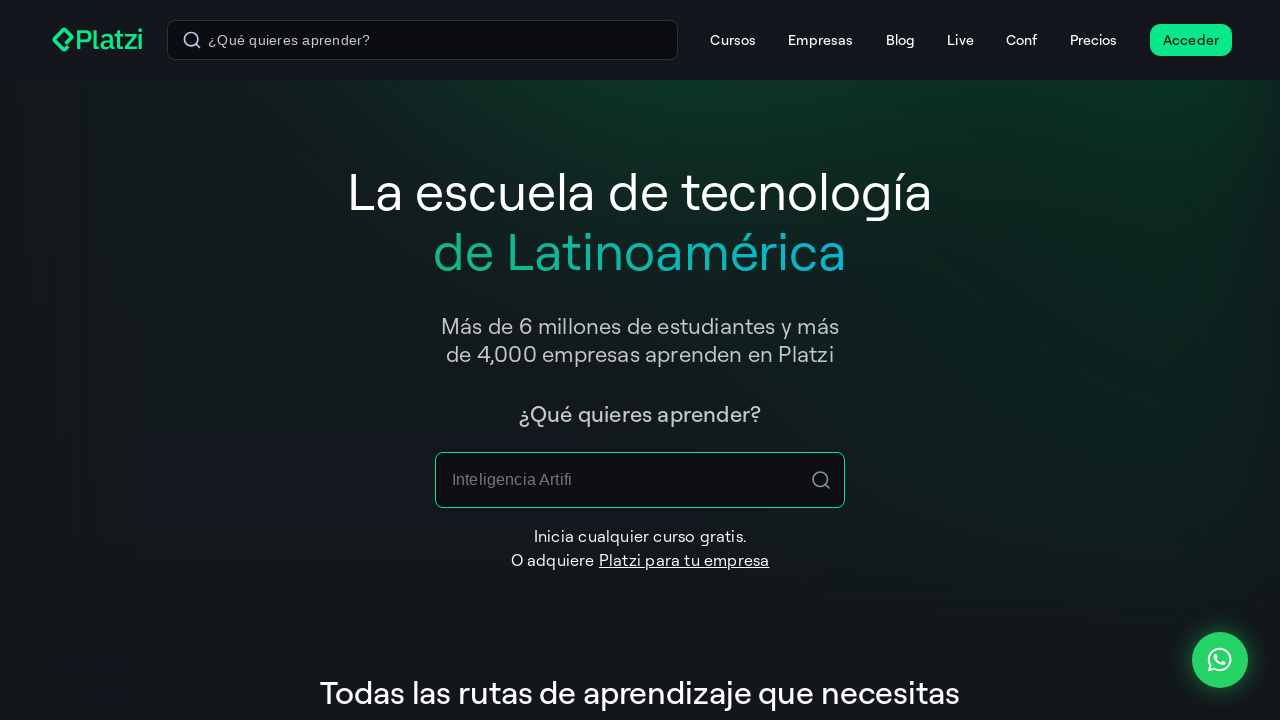

Navigated to Platzi educational platform homepage
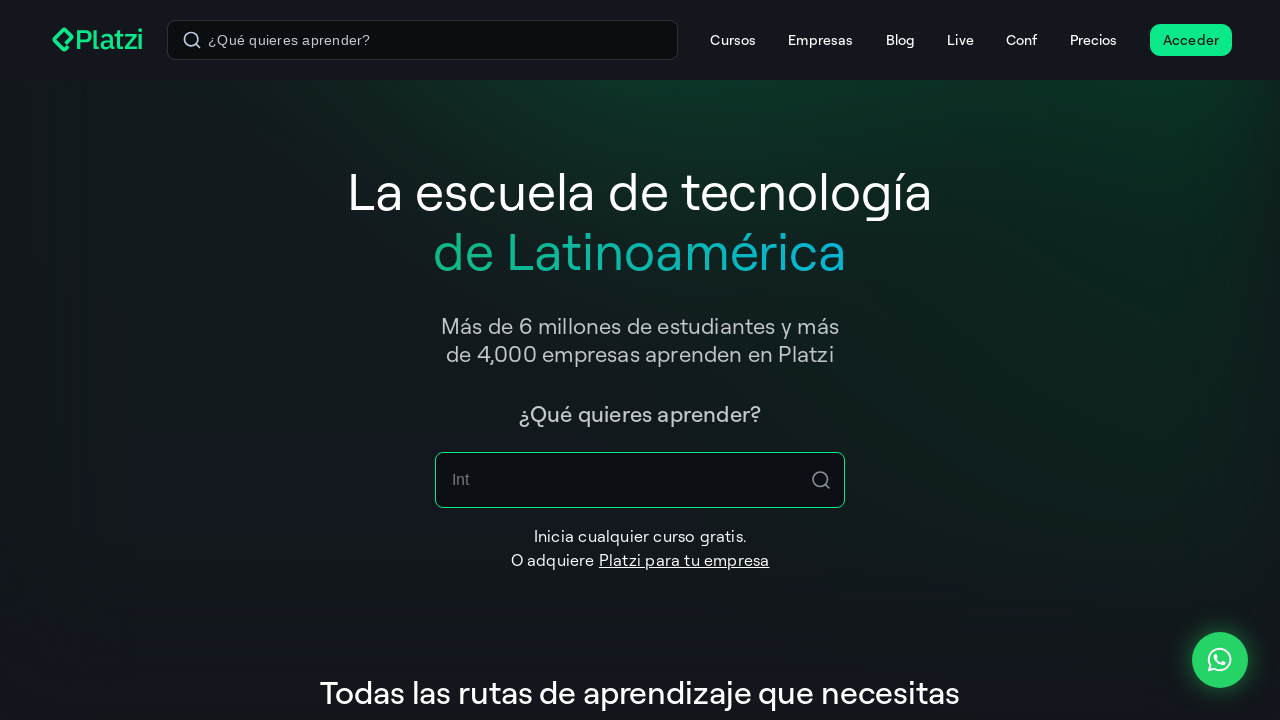

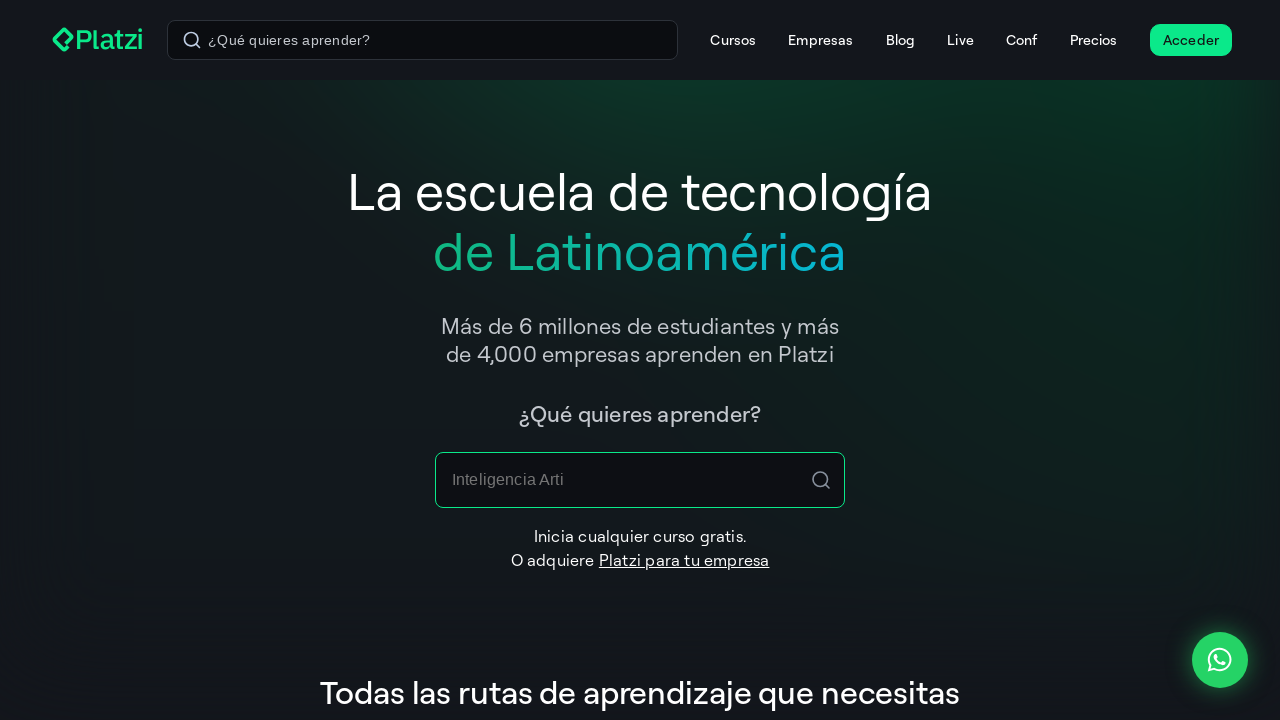